Tests a direct scratch card refill form by filling in phone number, scratch card number, and captcha fields, then submitting the form and handling the resulting alert.

Starting URL: https://services.thuraya.com/Bills/DirectScratchRefill.jsp

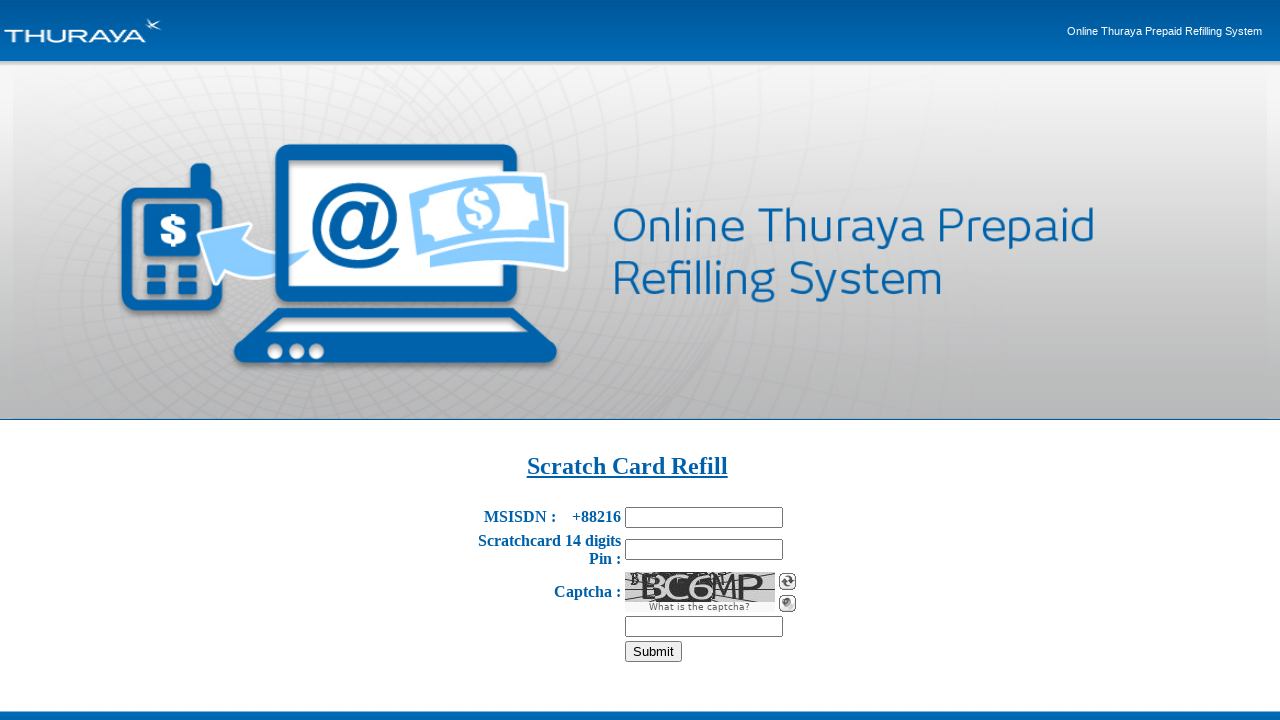

Filled phone number field with '55528151' on input[name='phonenr']
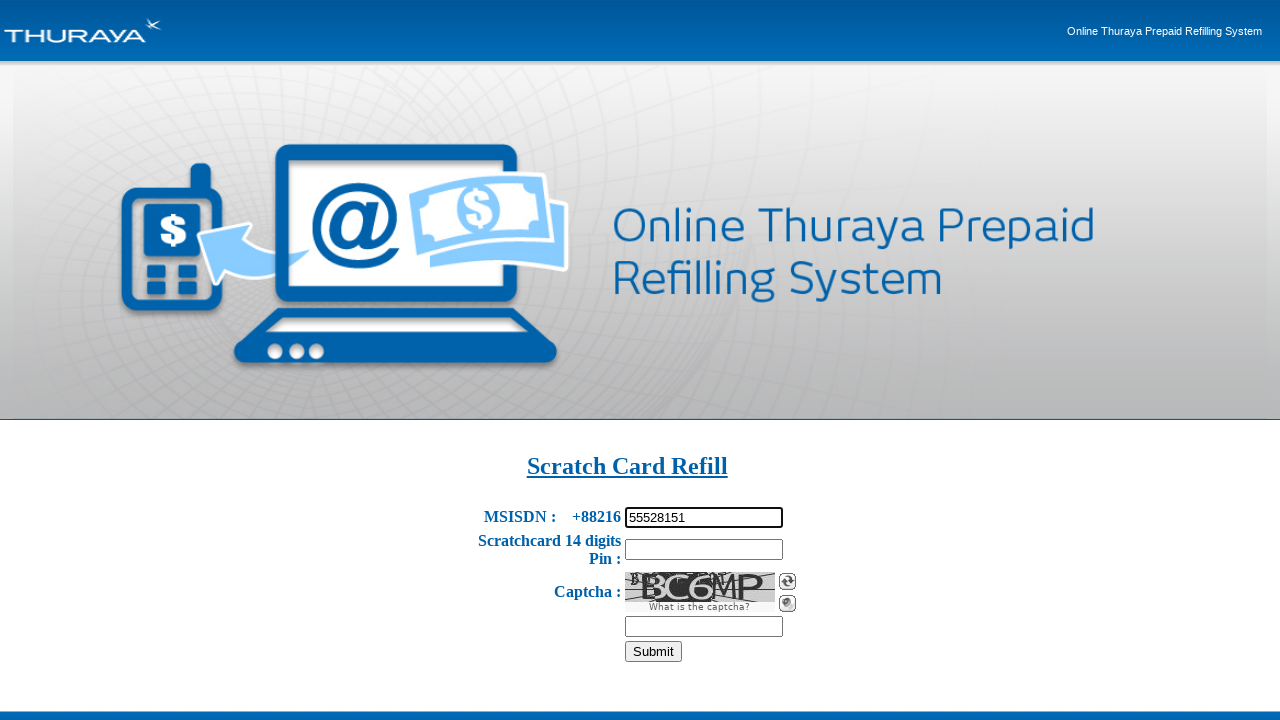

Filled scratch card number field with '98765432109876' on input[name='scardno']
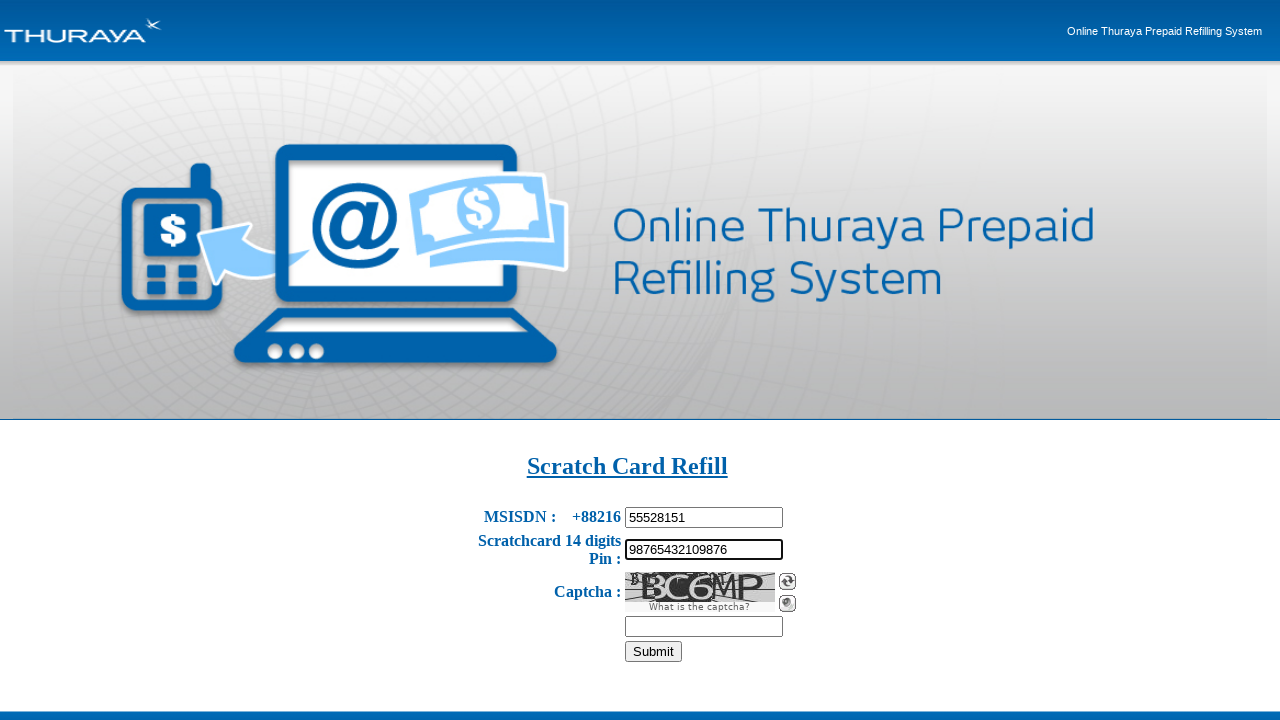

Filled captcha code field with 'XK7M' on #captchaCode
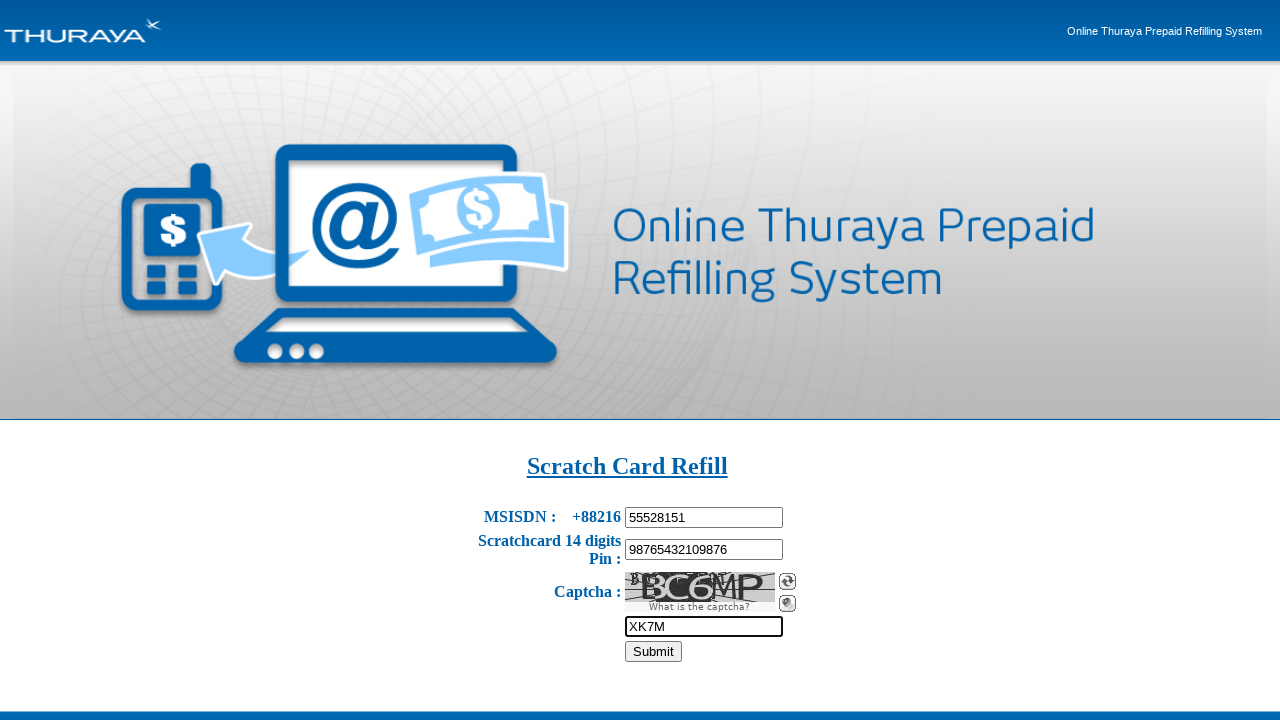

Clicked submit button to process direct scratch card refill at (653, 651) on input[name='submit']
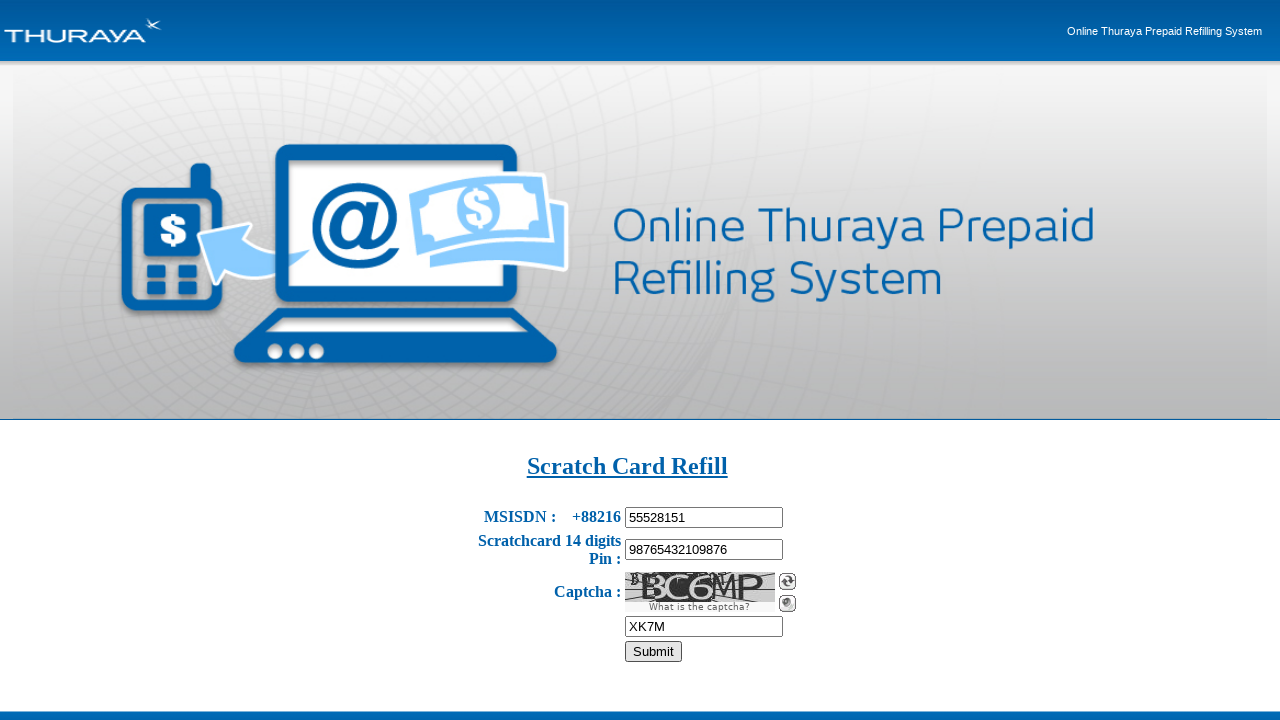

Set up dialog handler to accept alerts
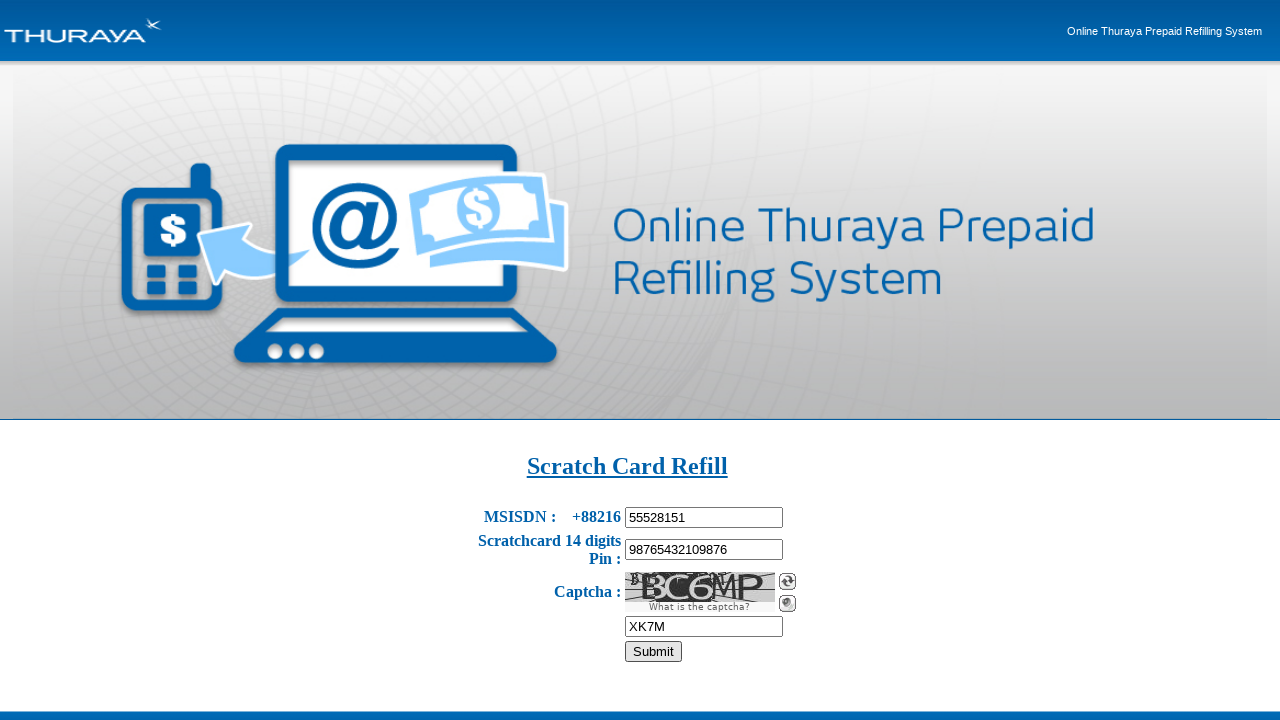

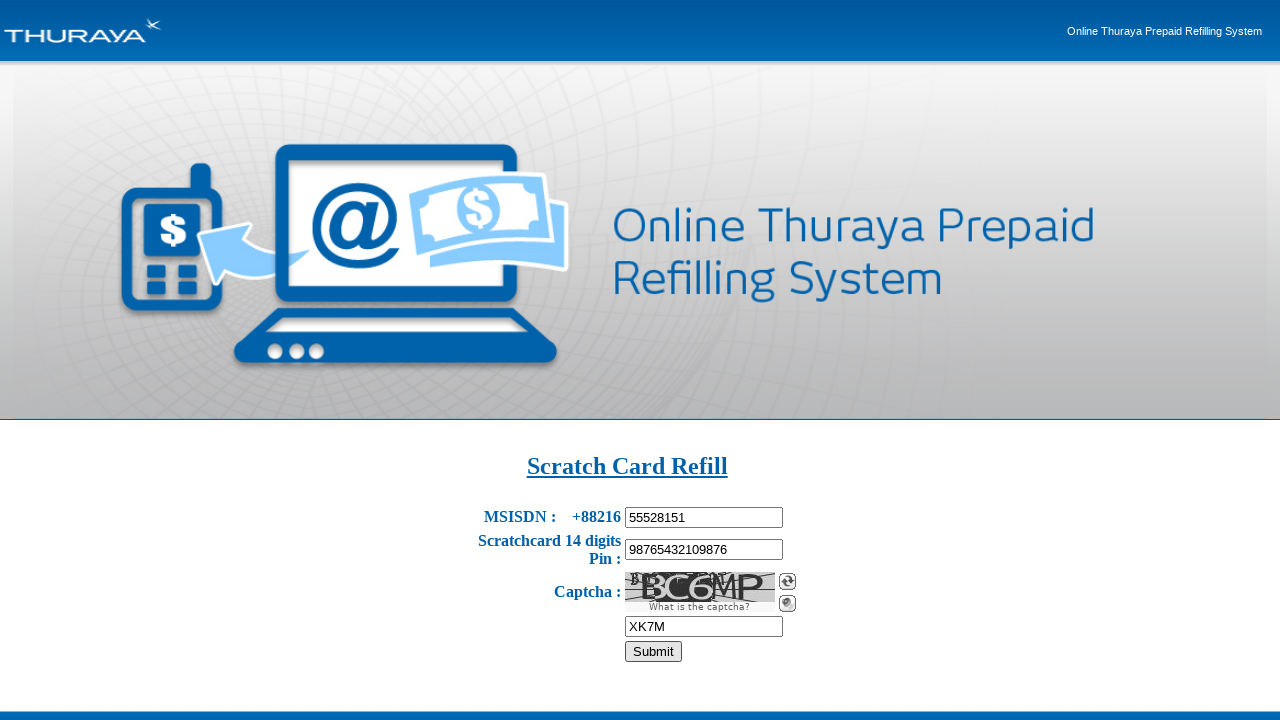